Tests YMCA Cape Cod search by entering query, navigating through results and clicking registration link

Starting URL: https://ymcacapecod.org/

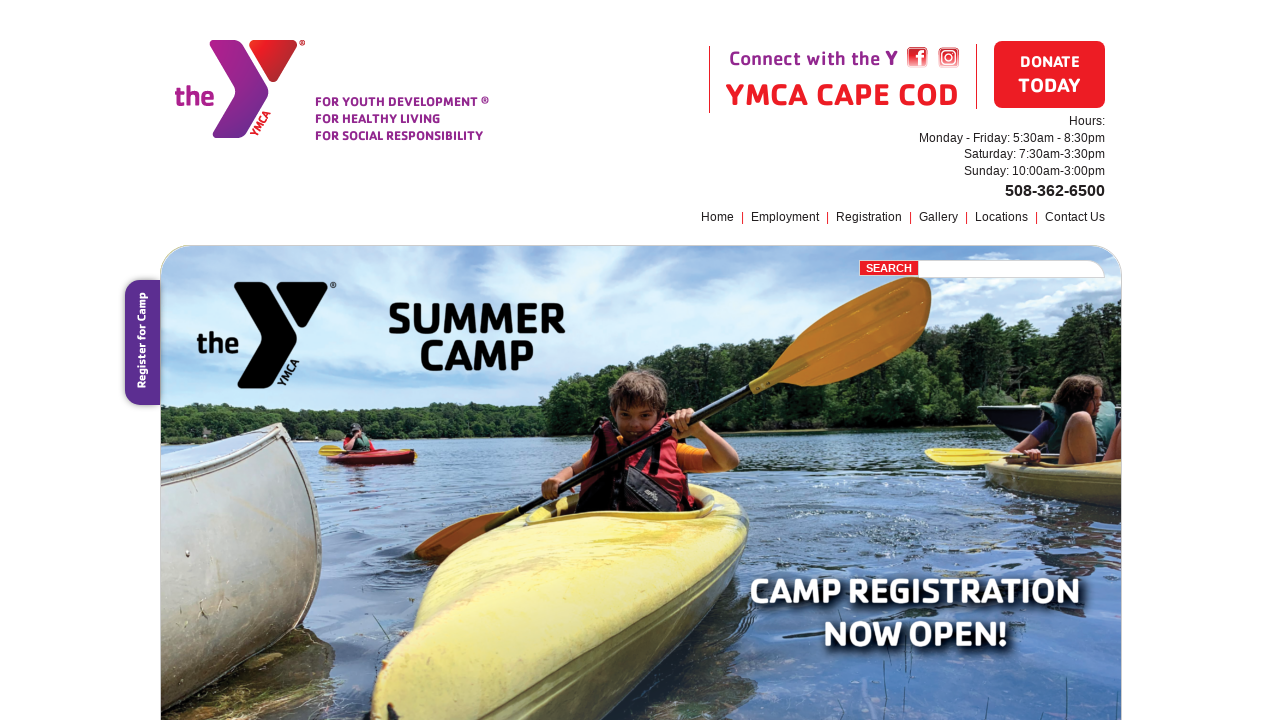

Filled search field with 'pool' on .field
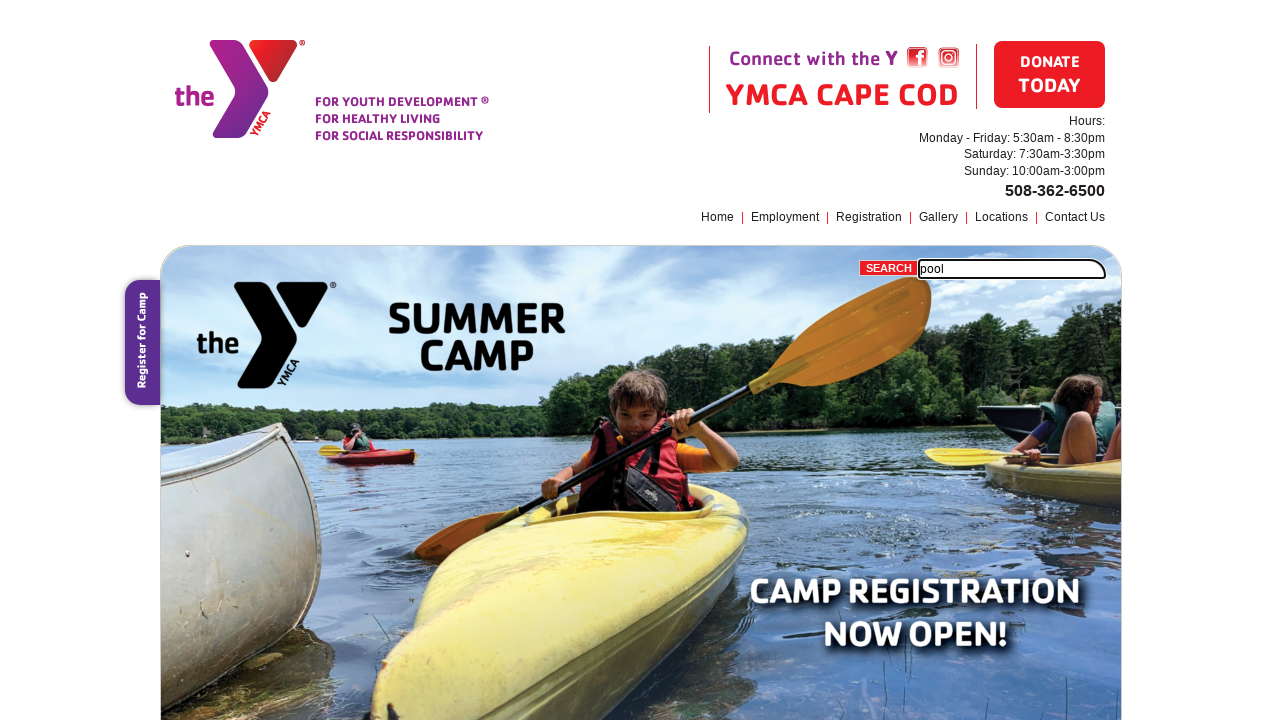

Clicked search submit button at (889, 268) on .submit
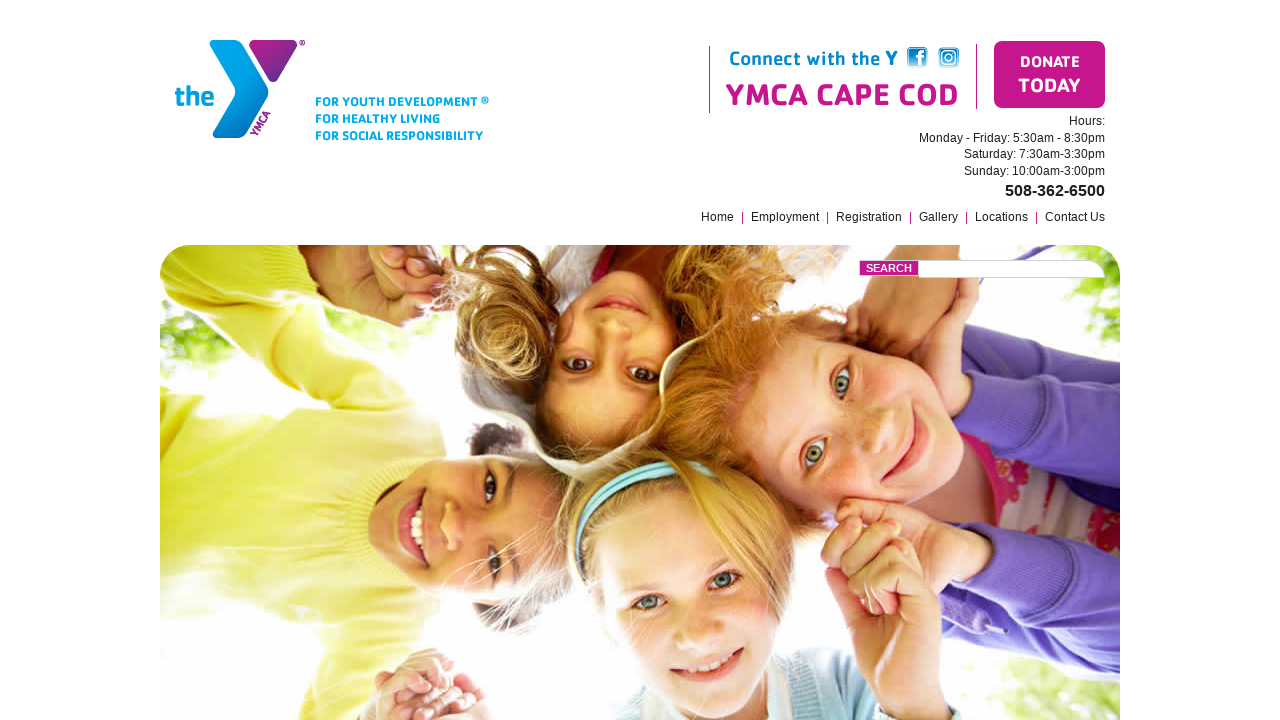

Clicked navigation element to view search results at (427, 361) on xpath=//*[@id='folio']/nav/ul/li[2]/a
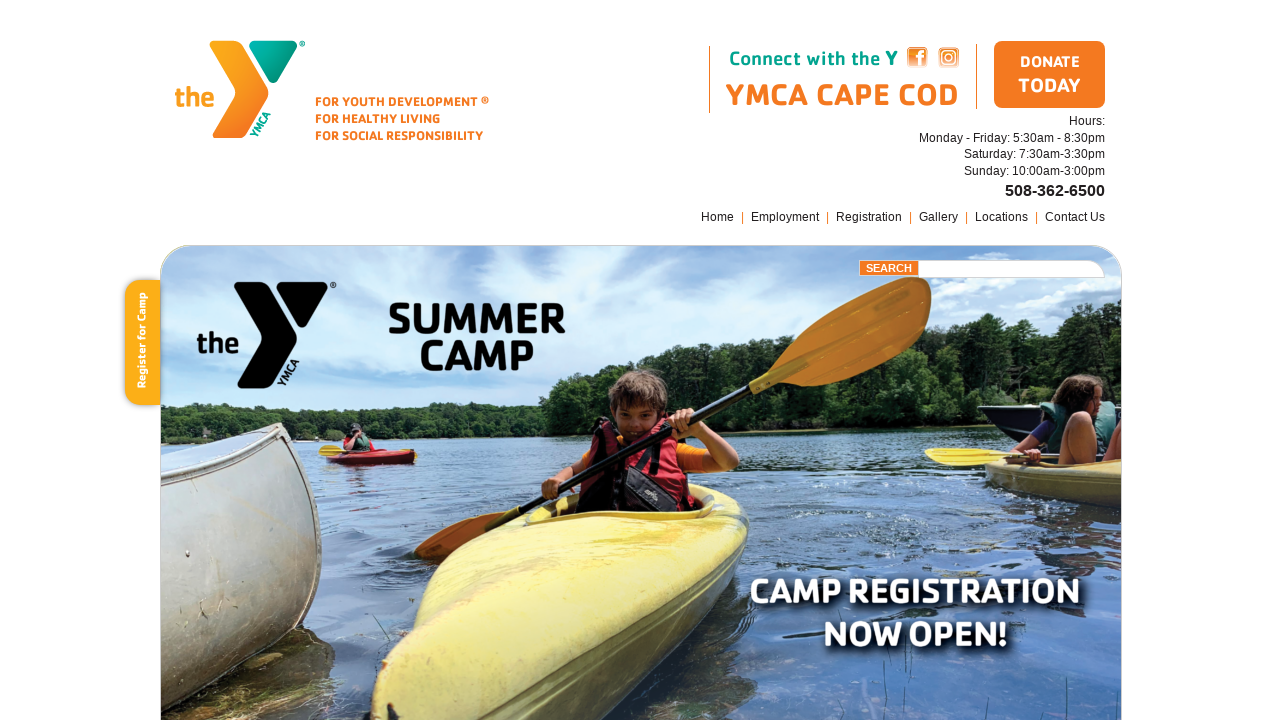

Clicked registration link at (326, 360) on xpath=//*[@id='content']/article/p[4]/strong/a
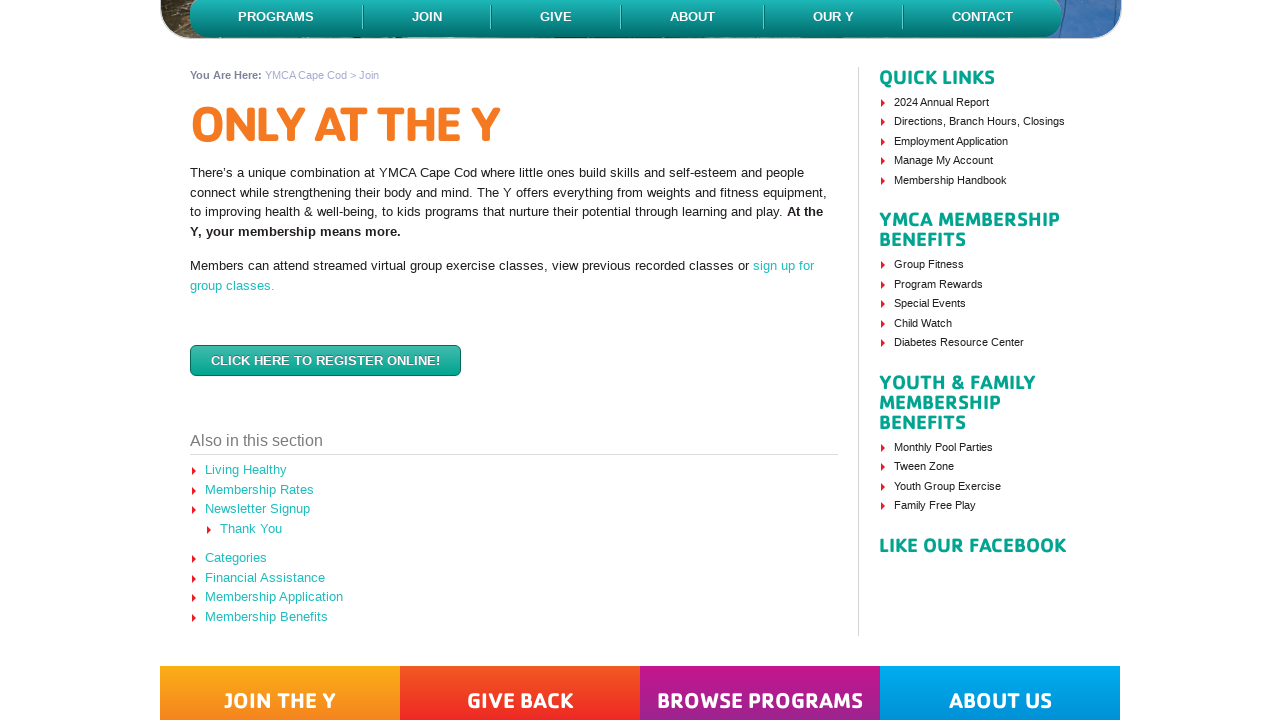

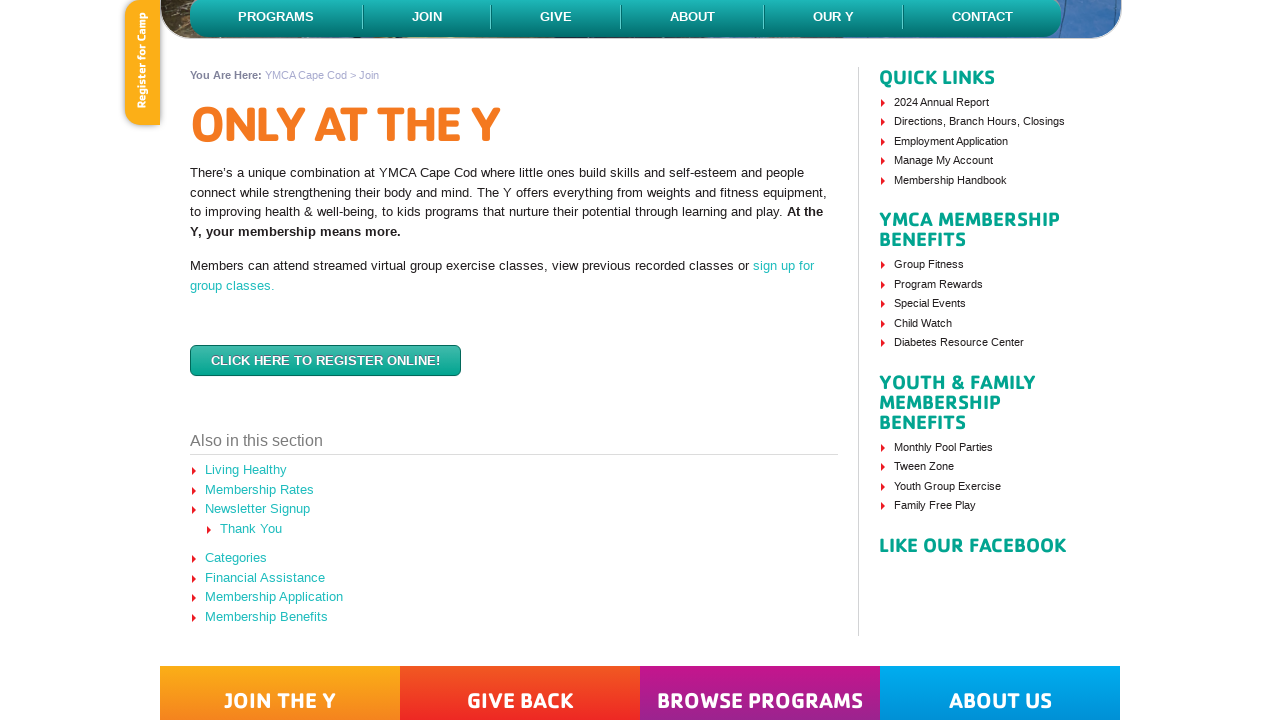